Tests context menu functionality by right-clicking and verifying alert

Starting URL: https://the-internet.herokuapp.com/

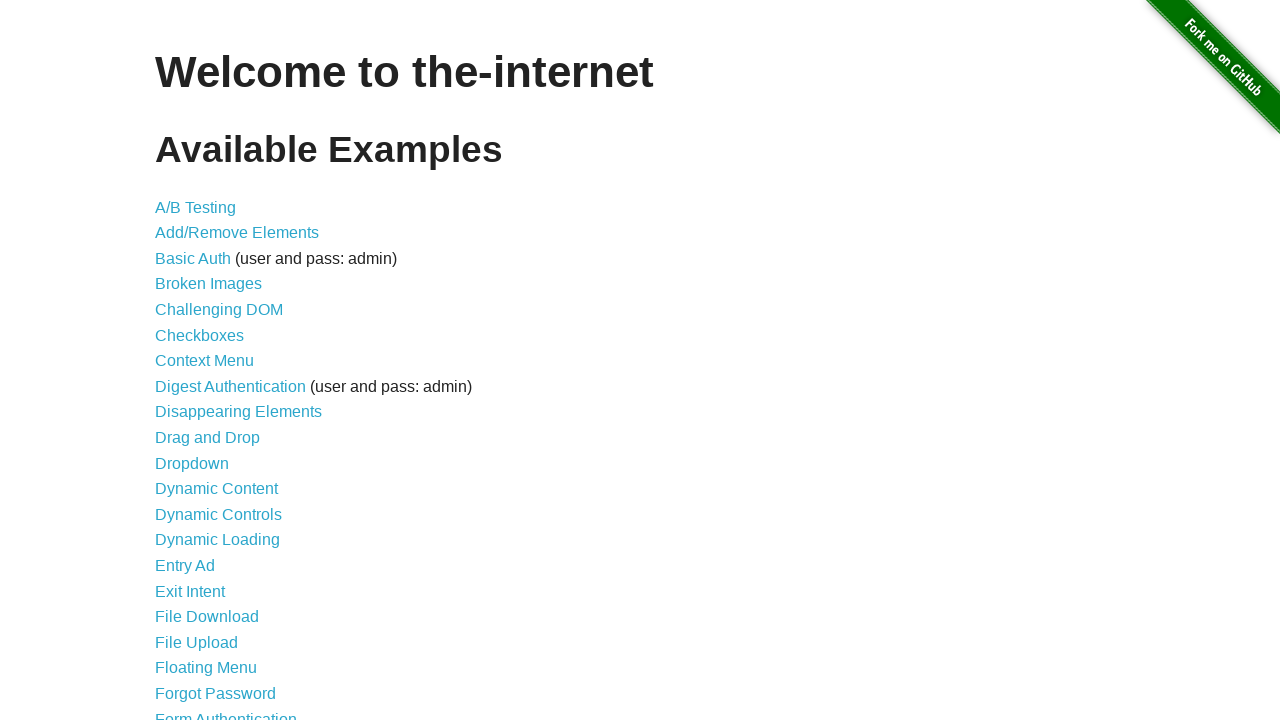

Clicked on Context Menu link at (204, 361) on a:has-text('Context Menu')
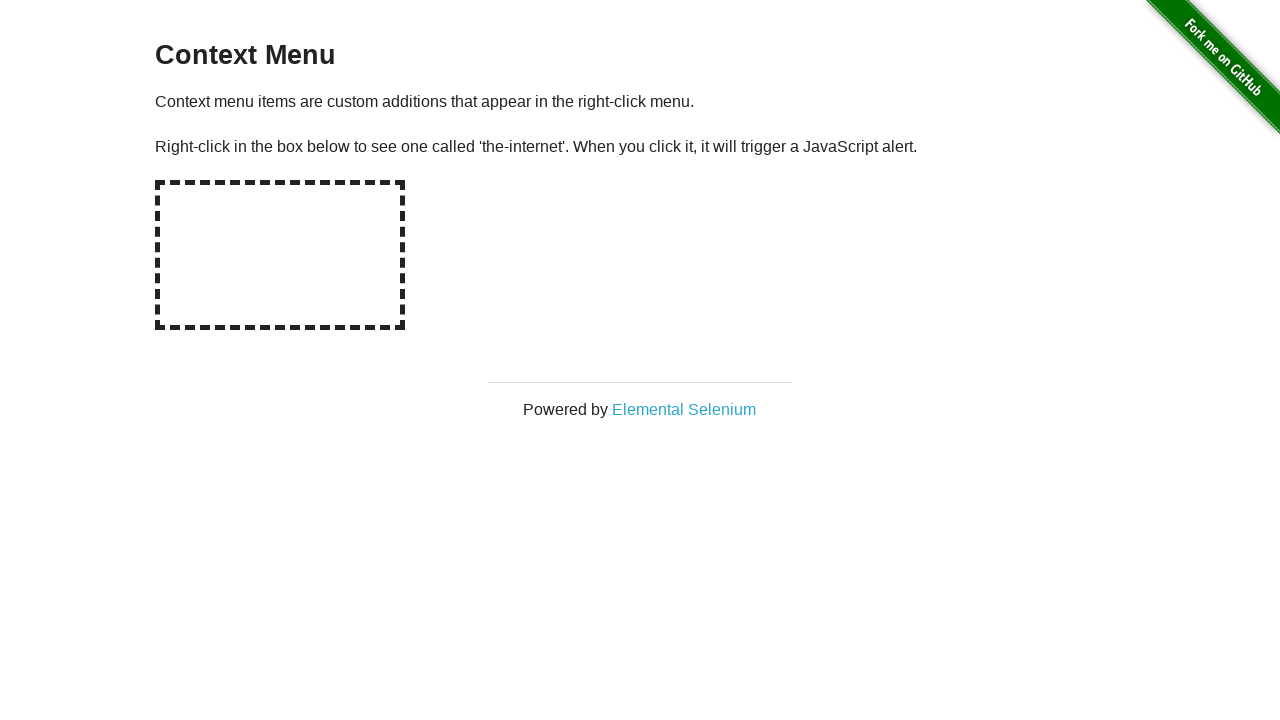

Right-clicked on the hot spot area at (280, 255) on #hot-spot
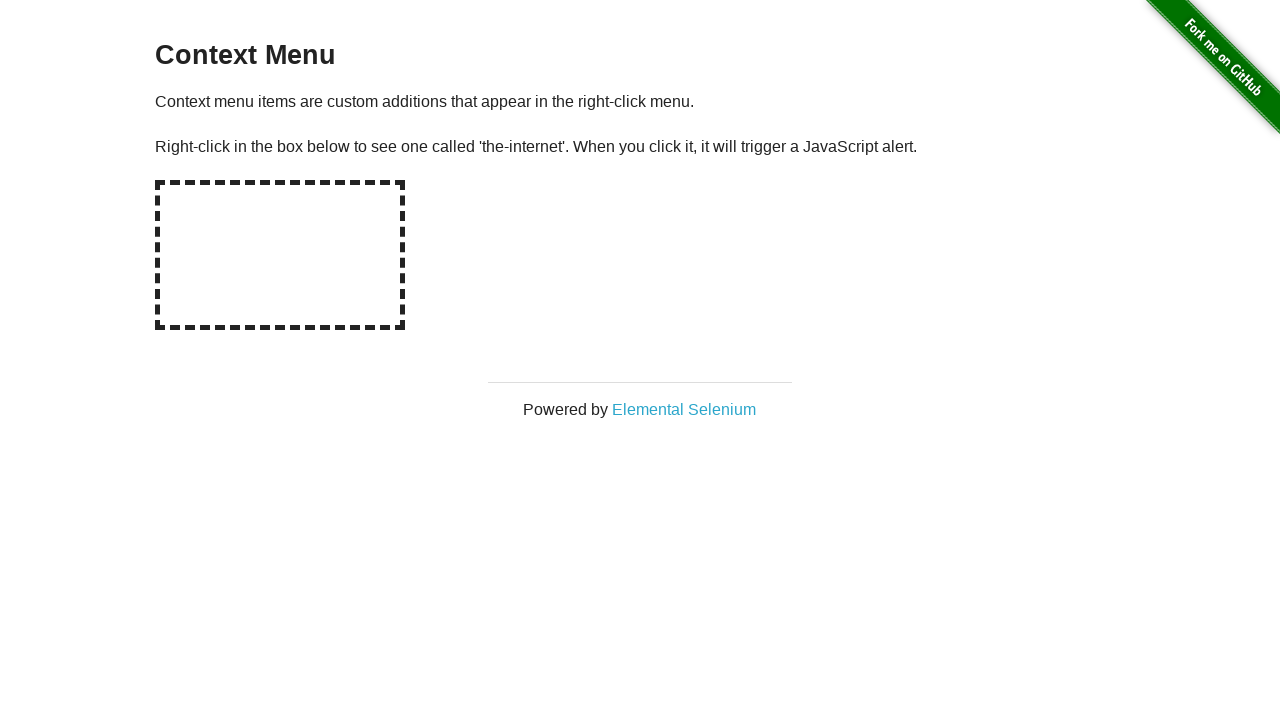

Set up dialog handler to capture and accept alert
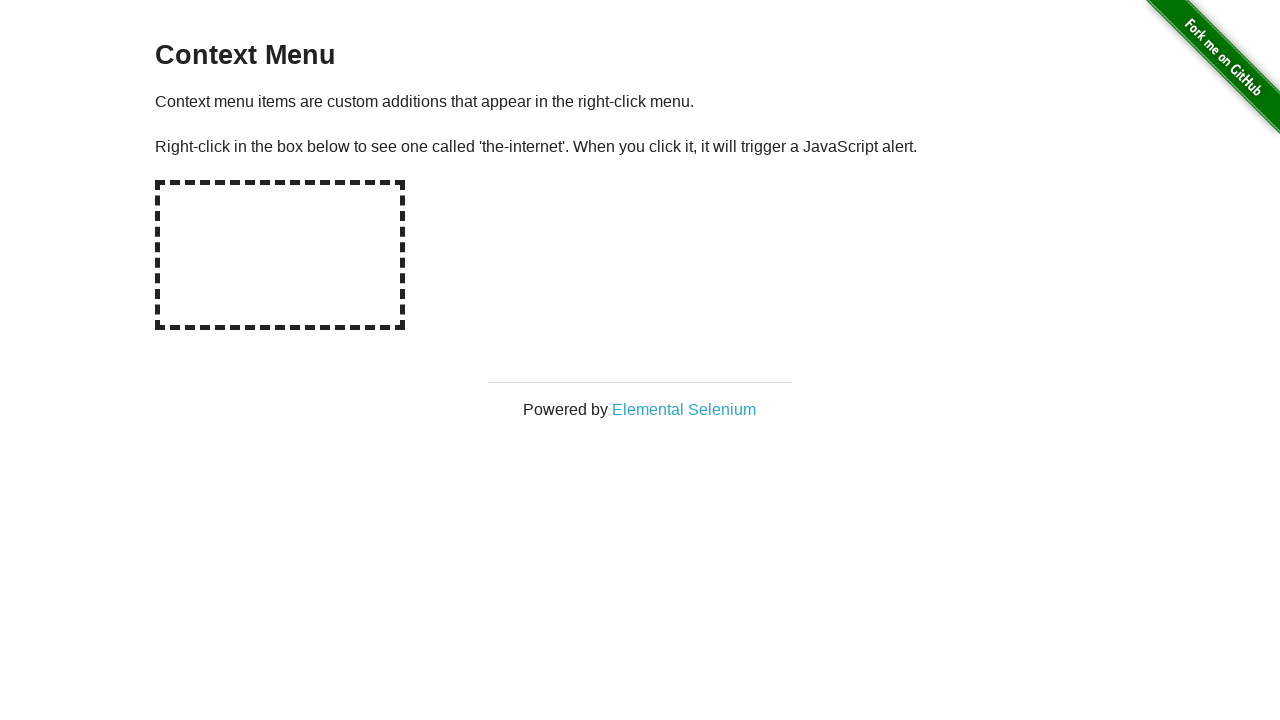

Waited 500ms for alert to appear
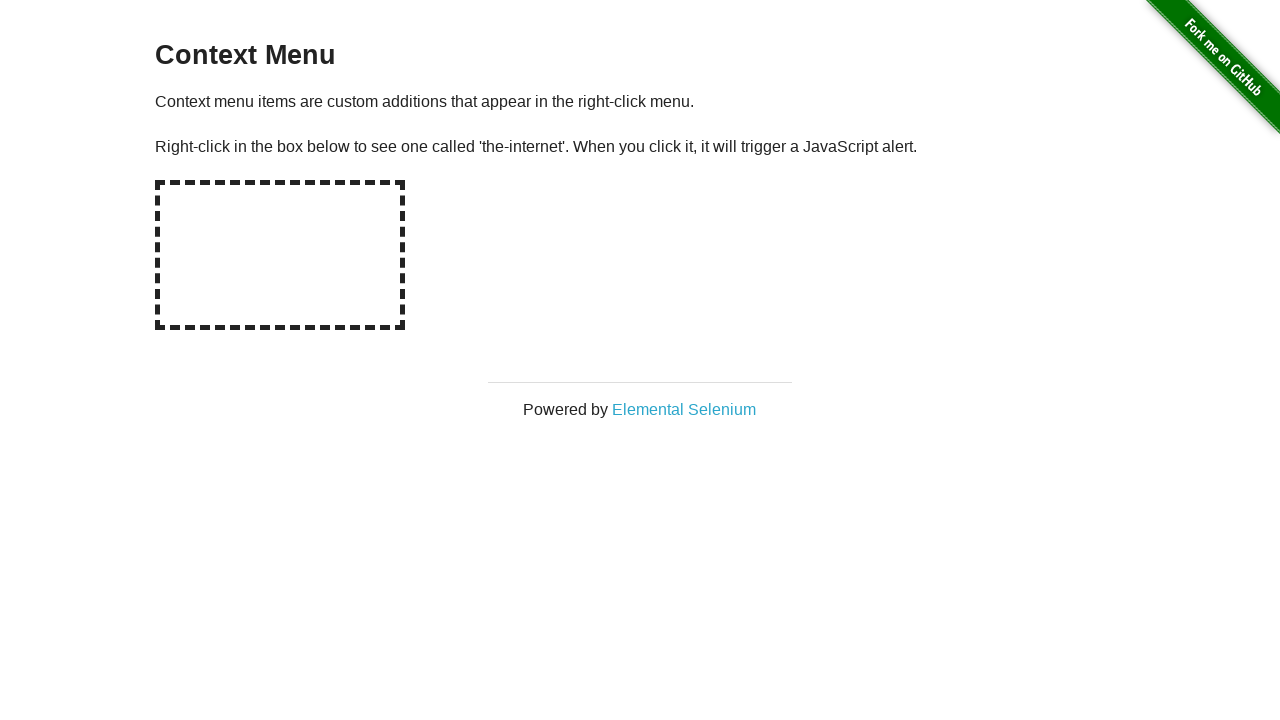

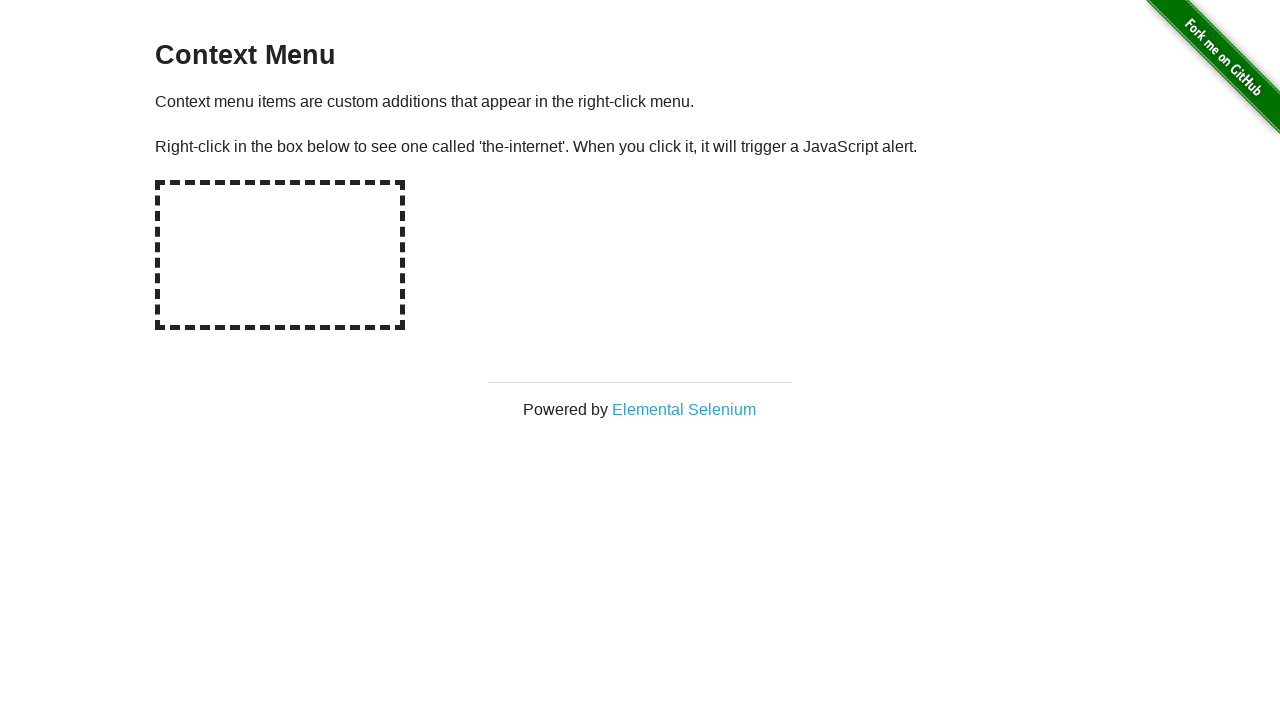